Tests navigation to the A/B Testing page on the-internet.herokuapp.com by clicking the A/B Testing link from the homepage

Starting URL: http://the-internet.herokuapp.com/

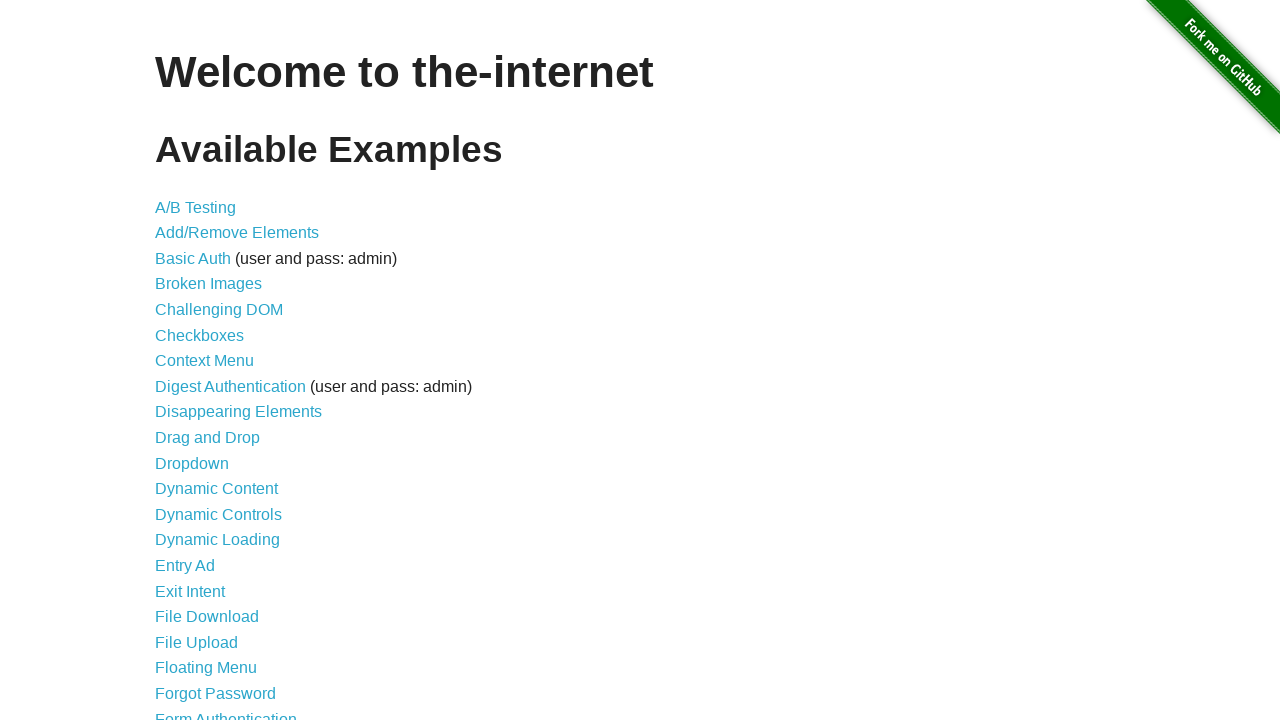

Clicked on the A/B Testing link from homepage at (196, 207) on xpath=//a[contains(text(),'A/B Testing')]
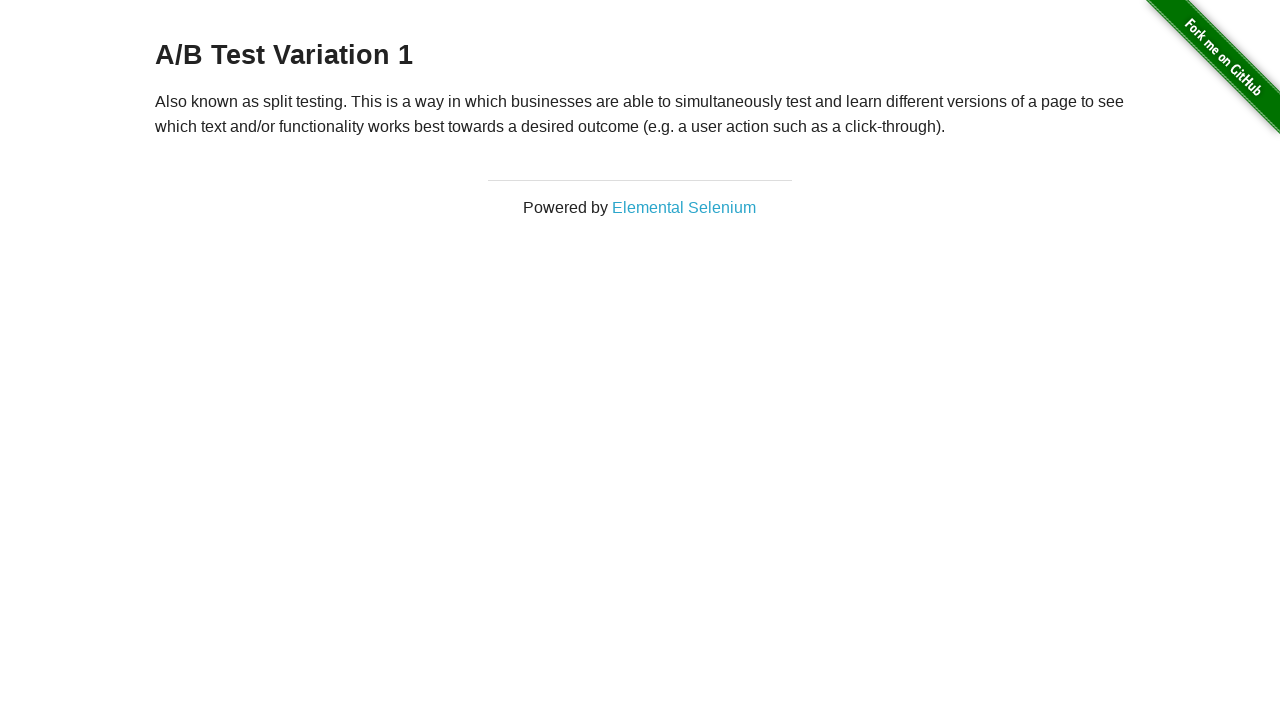

A/B Testing page loaded successfully
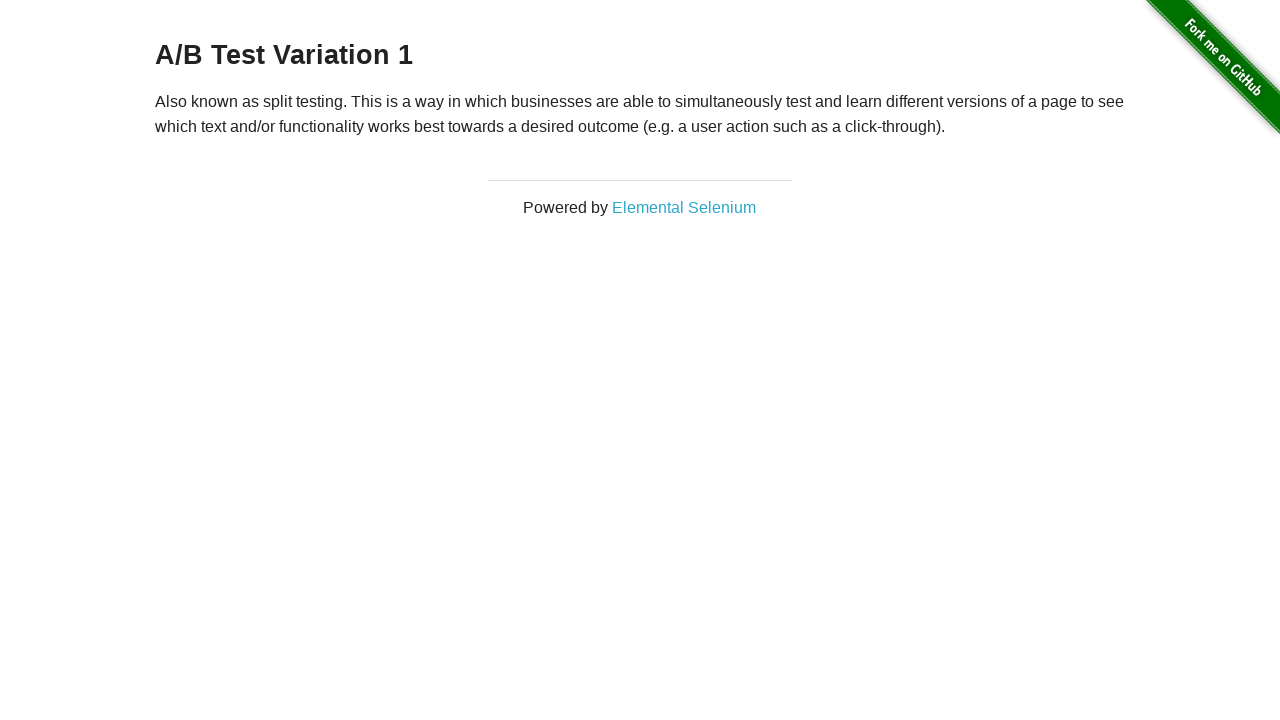

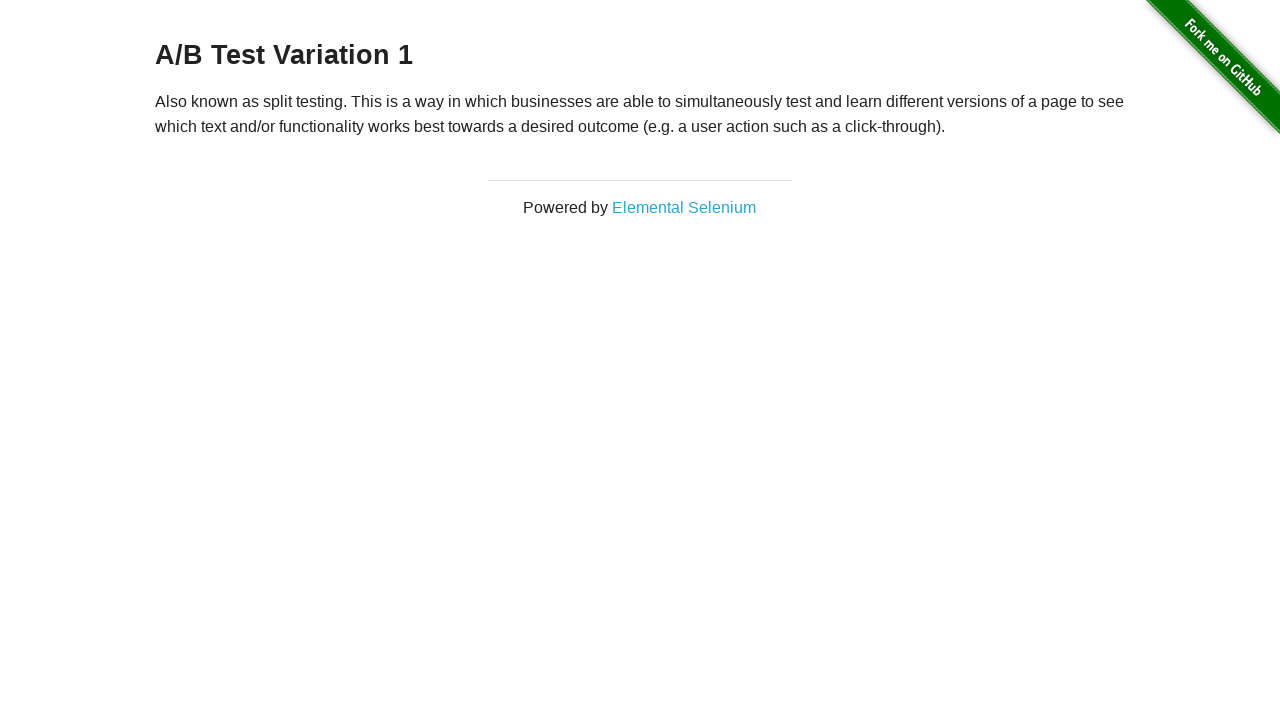